Tests handling of new browser windows/tabs by clicking a link and navigating back

Starting URL: https://the-internet.herokuapp.com/windows

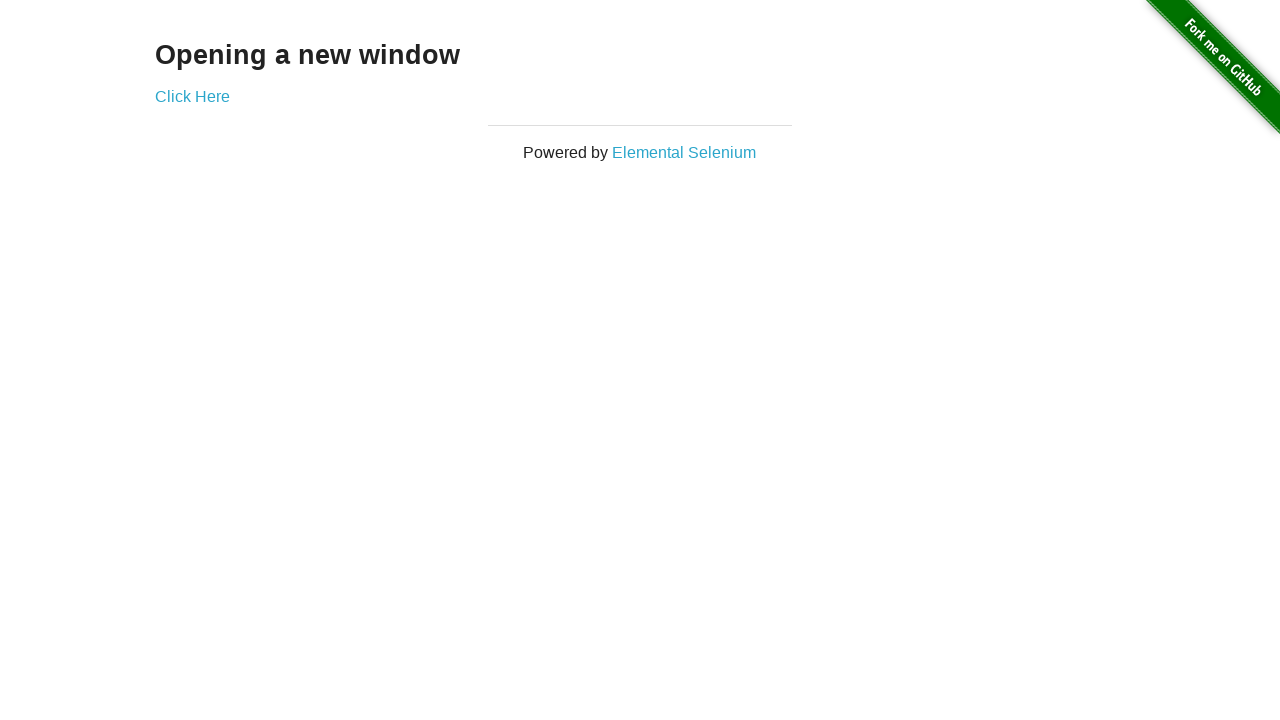

Clicked 'Click Here' link to open child tab at (192, 96) on text=Click Here
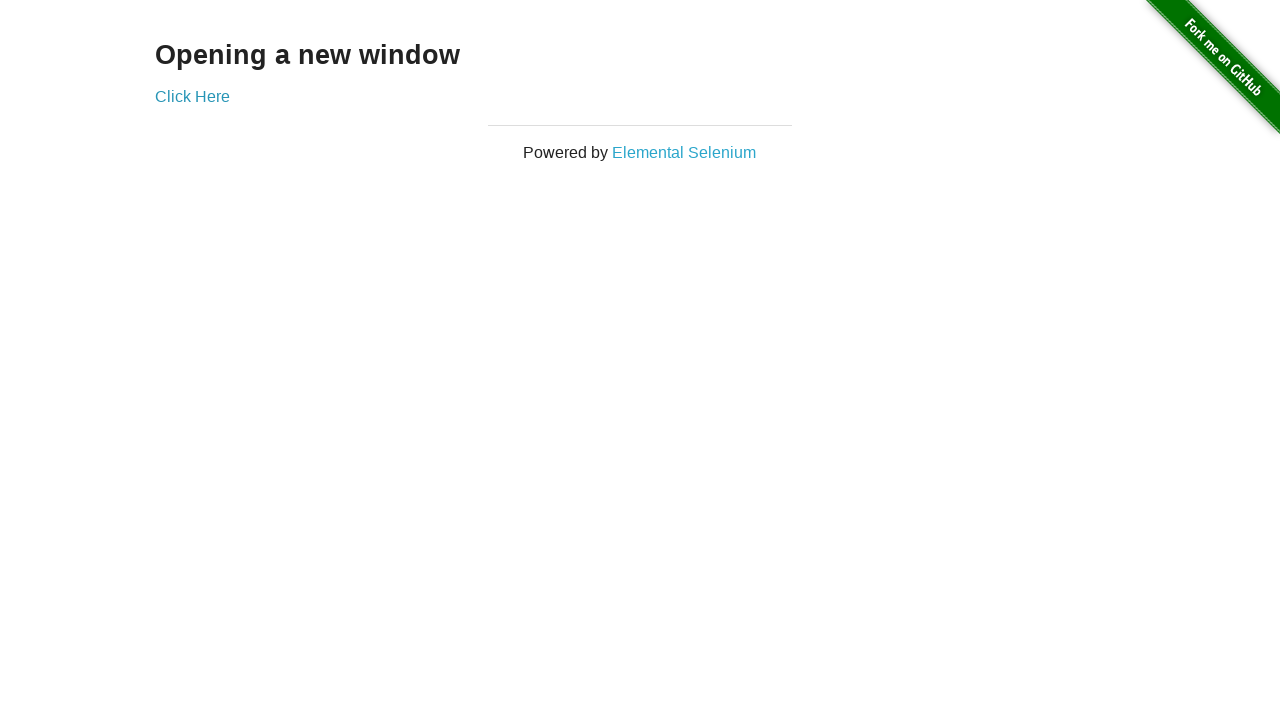

Child tab loaded and DOM content ready
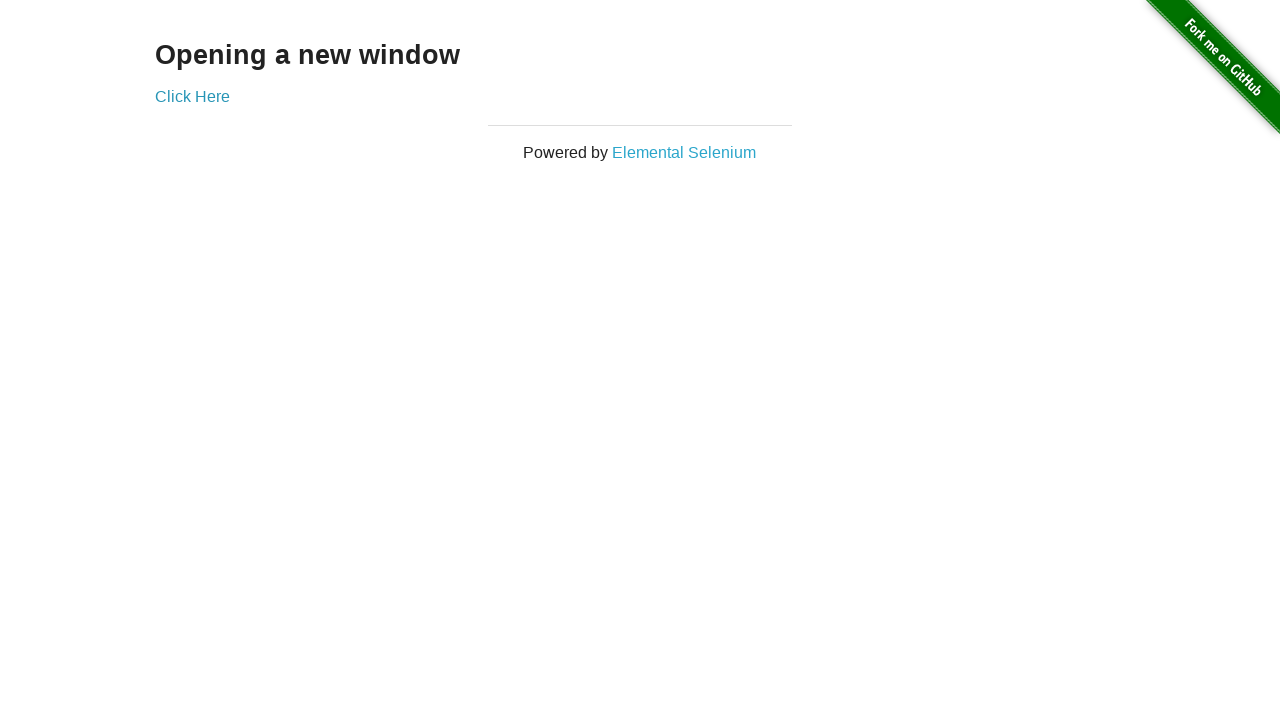

Navigated back to parent windows page
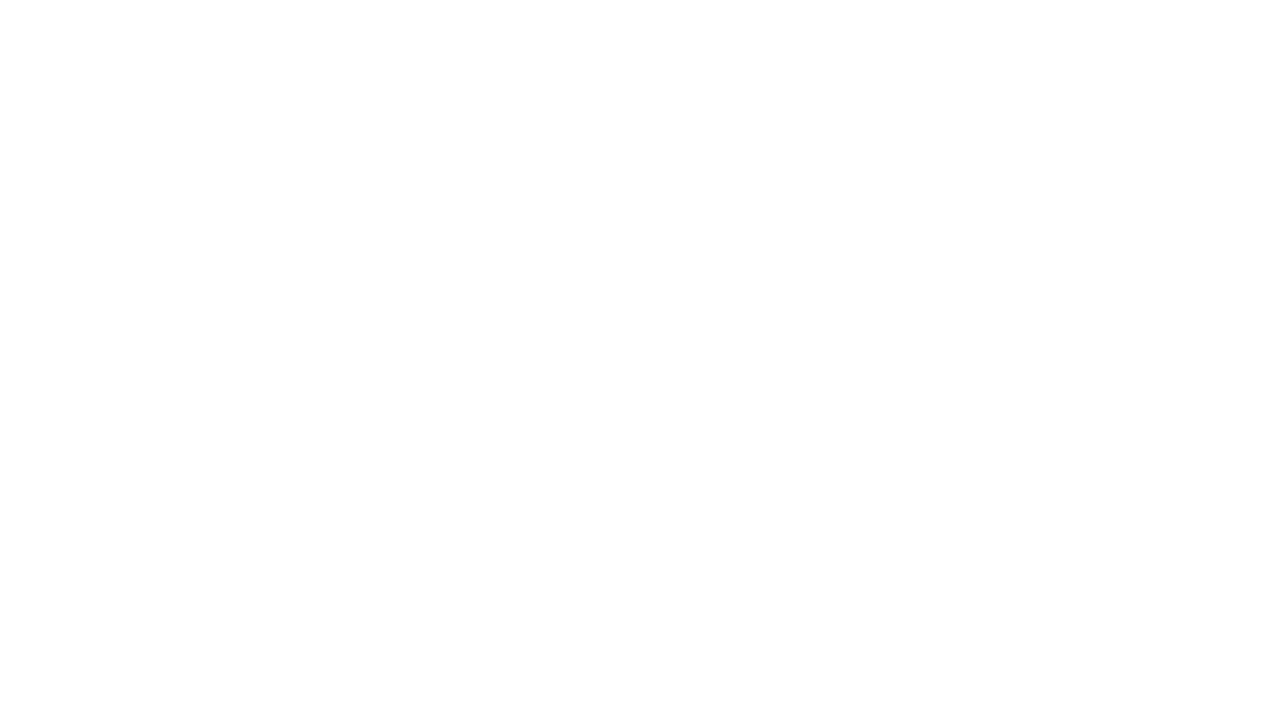

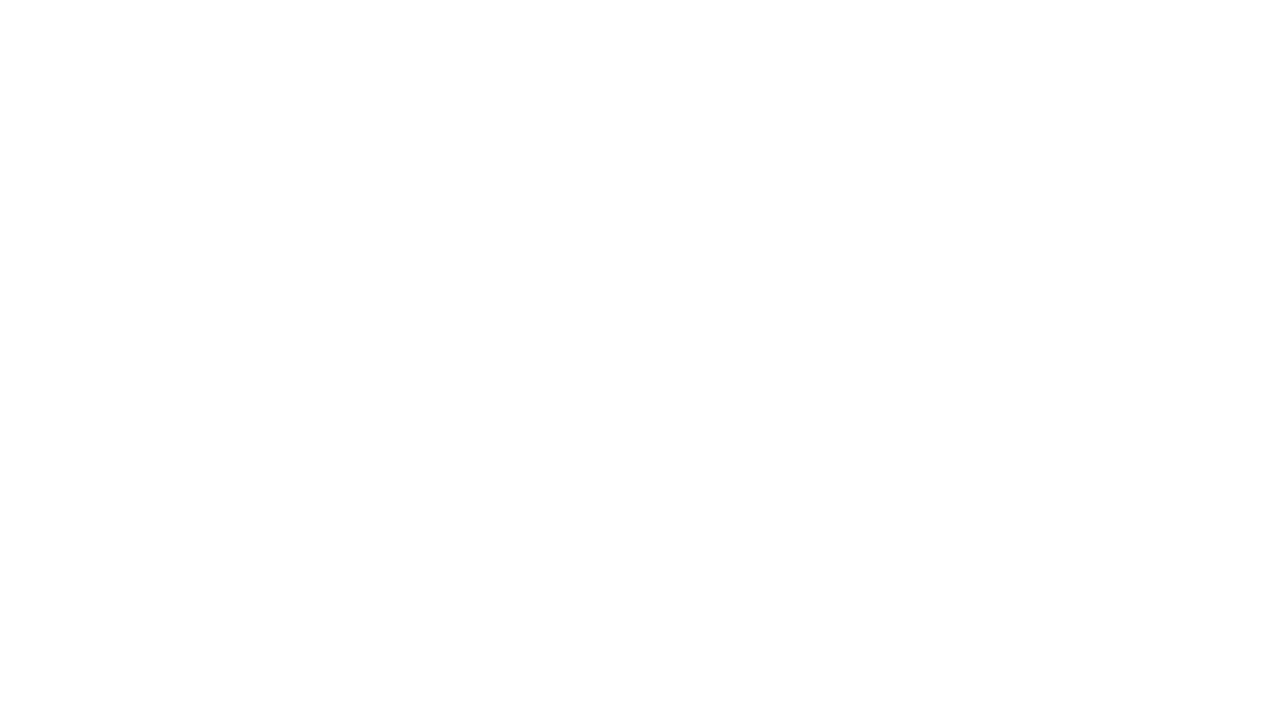